Tests the contact form submission by navigating to the Contact page, filling in mandatory fields (forename, email, message), submitting the form, and verifying the success message is displayed.

Starting URL: https://jupiter.cloud.planittesting.com/#/

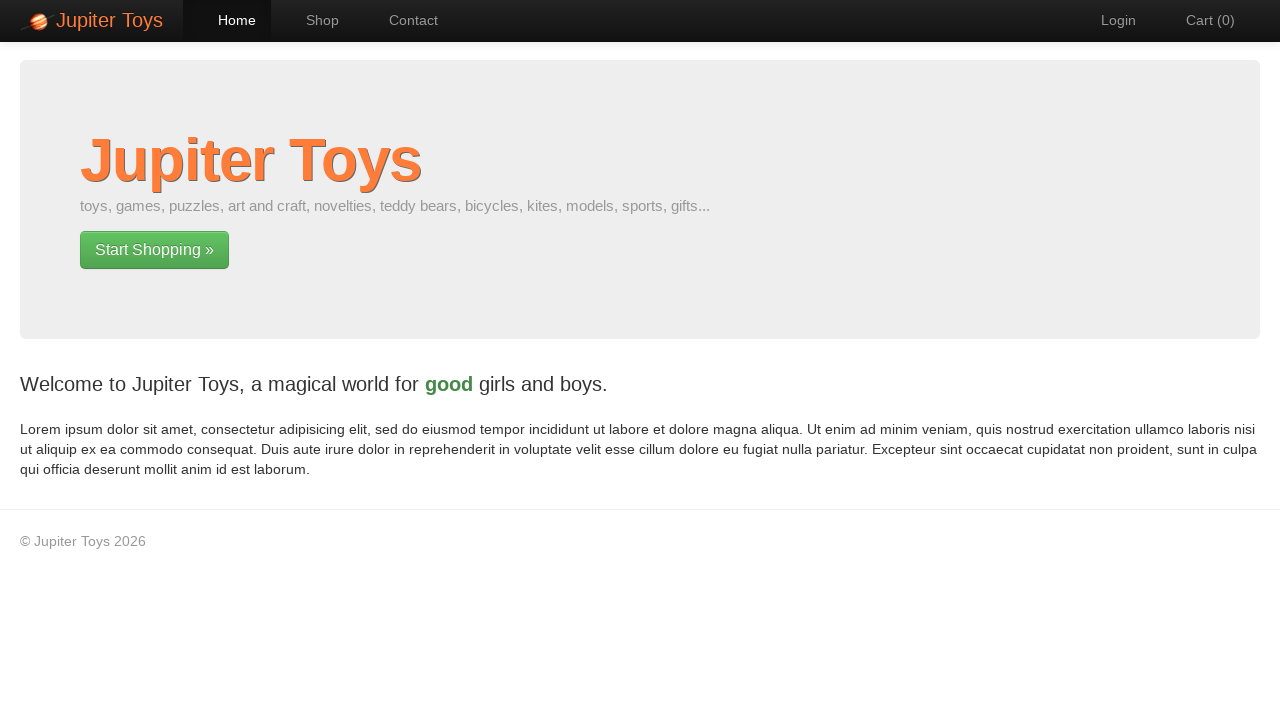

Contact link selector is present on page
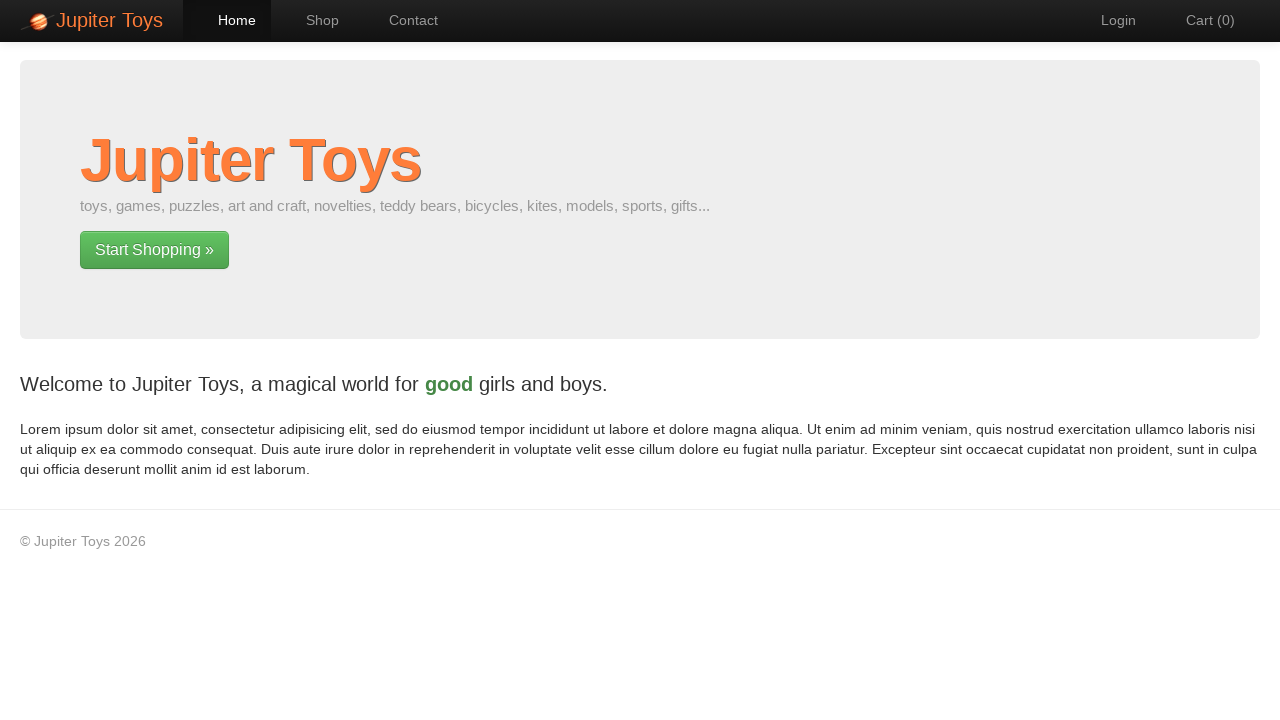

Clicked on Contact link to navigate to contact page at (404, 20) on text=Contact
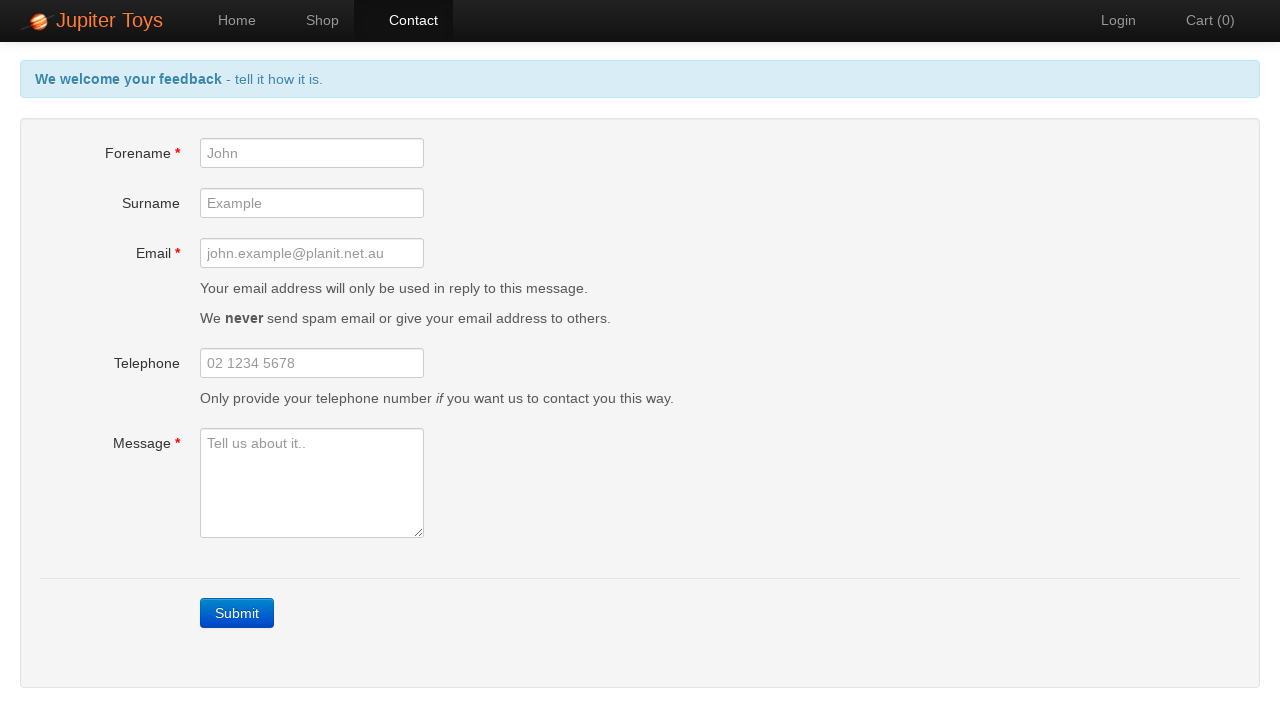

Contact form loaded and forename field is visible
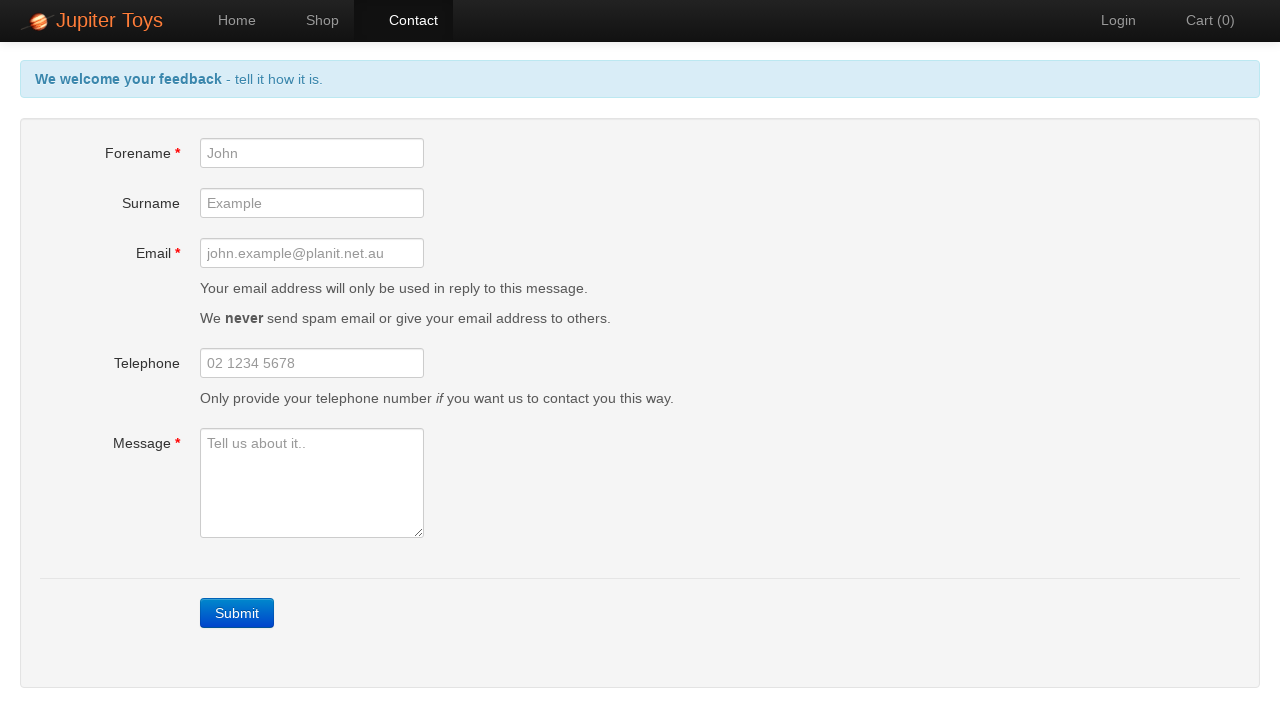

Filled forename field with 'John' on #forename
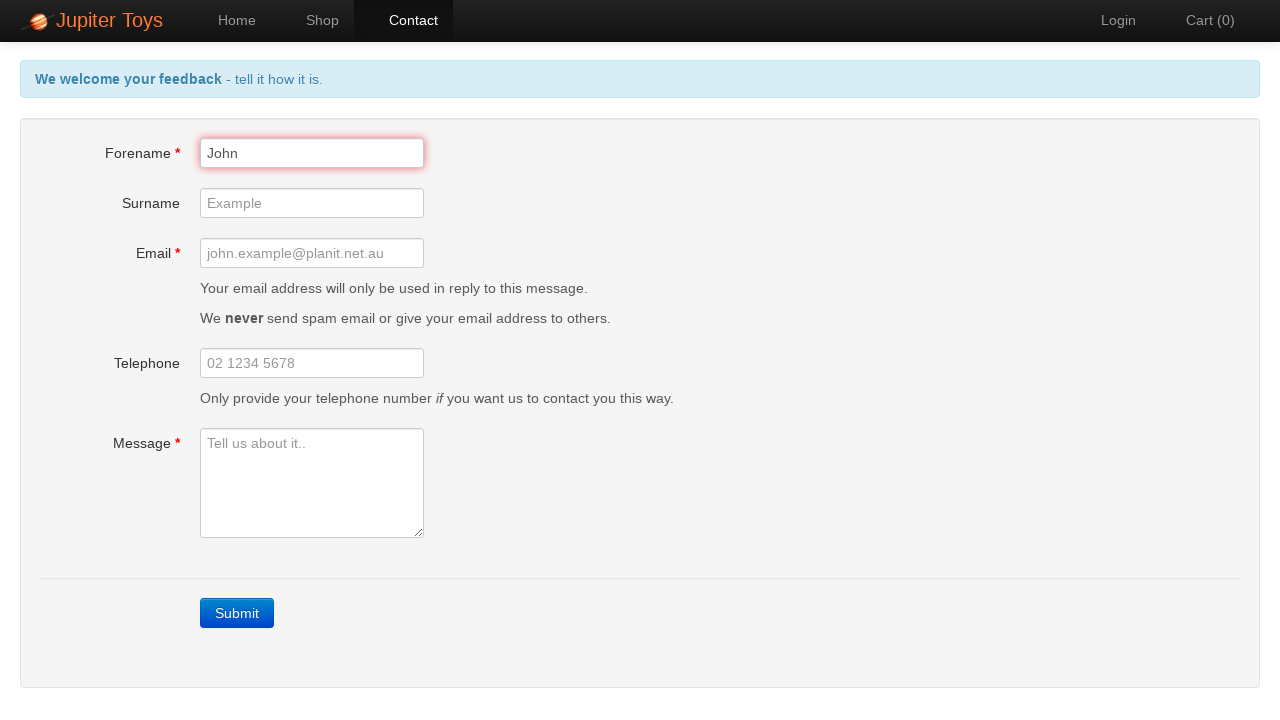

Filled email field with 'john.dee@monad.com' on #email
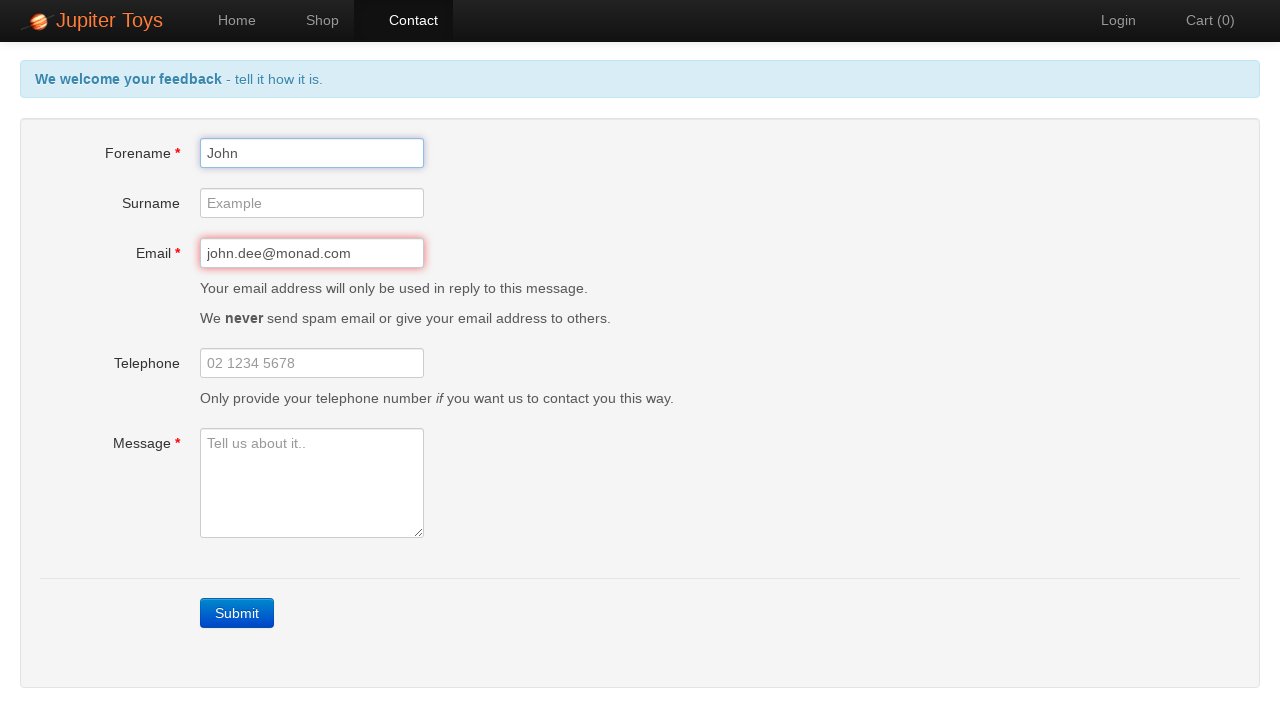

Filled message field with 'Lorem Ipsum' on #message
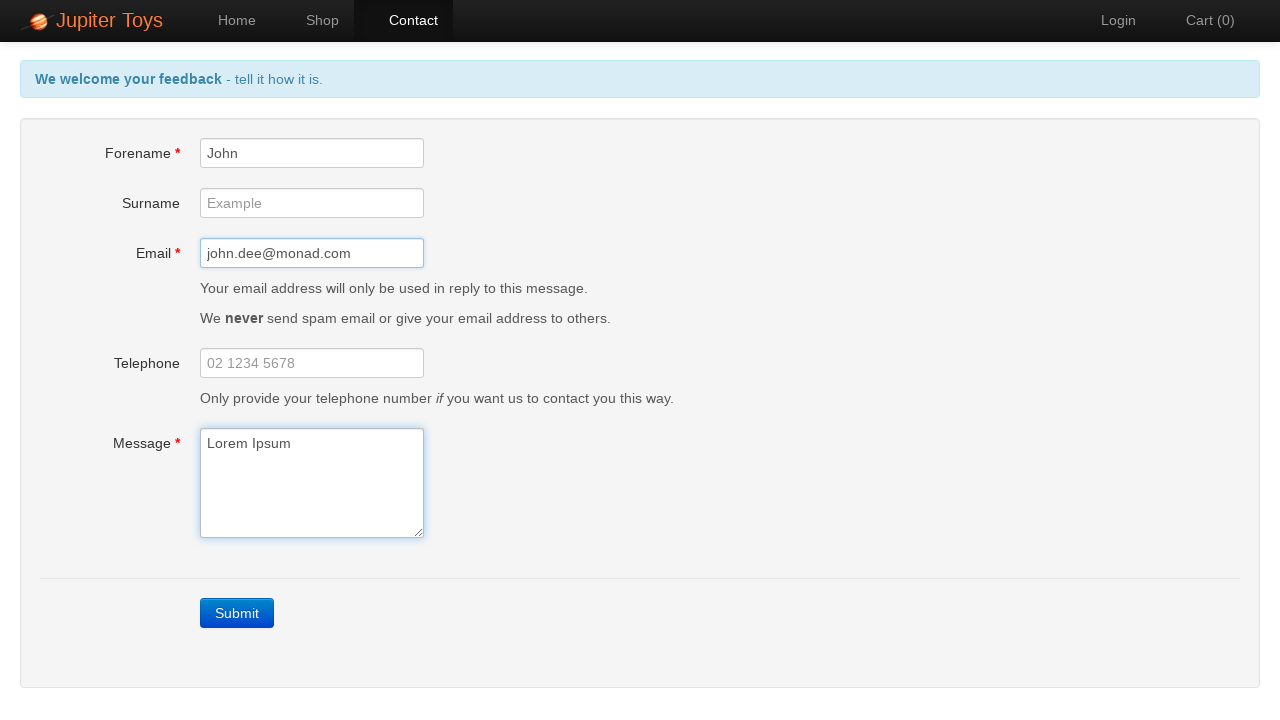

Clicked Submit button to submit contact form at (237, 613) on xpath=//*[.='Submit']
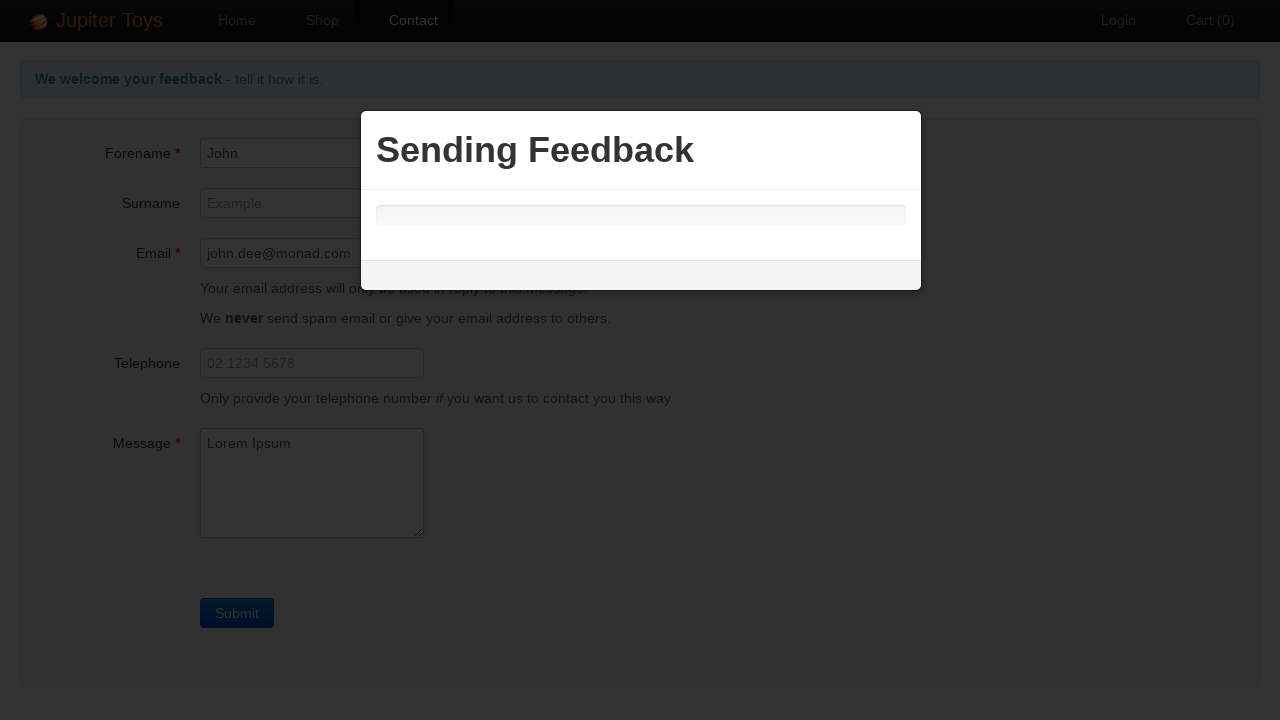

Contact form submission successful - 'We welcome your feedback' message is displayed
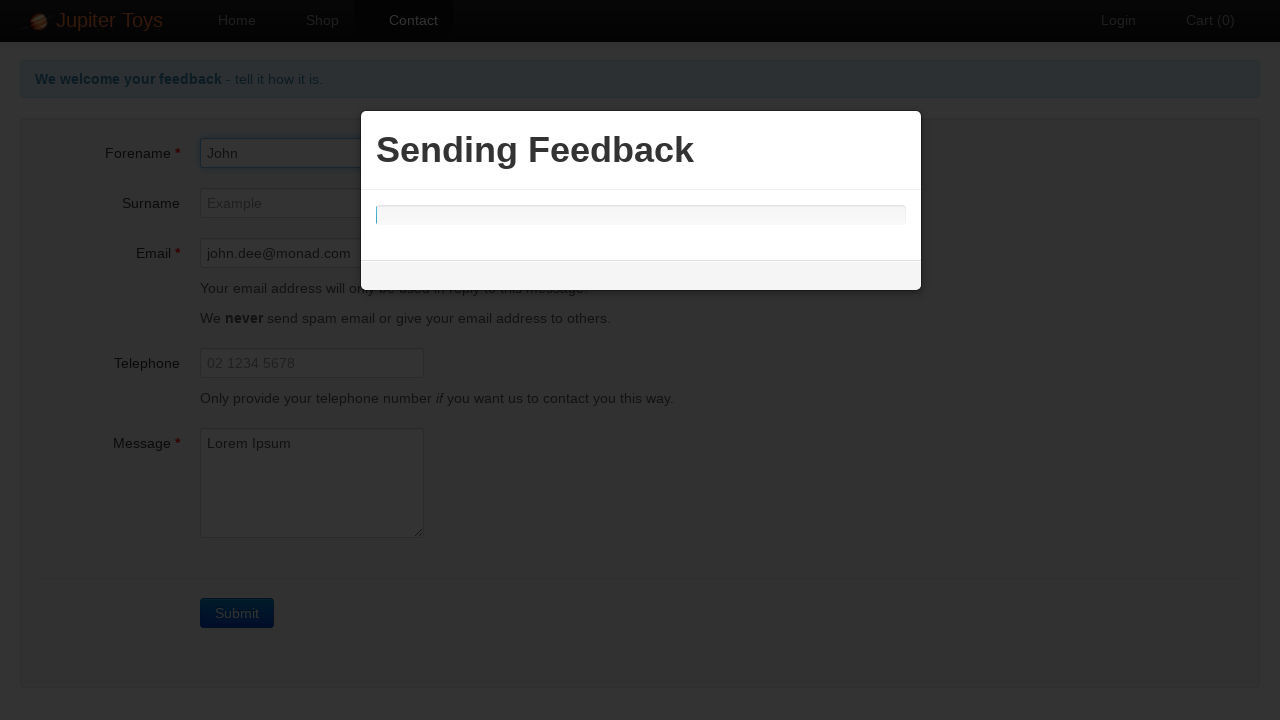

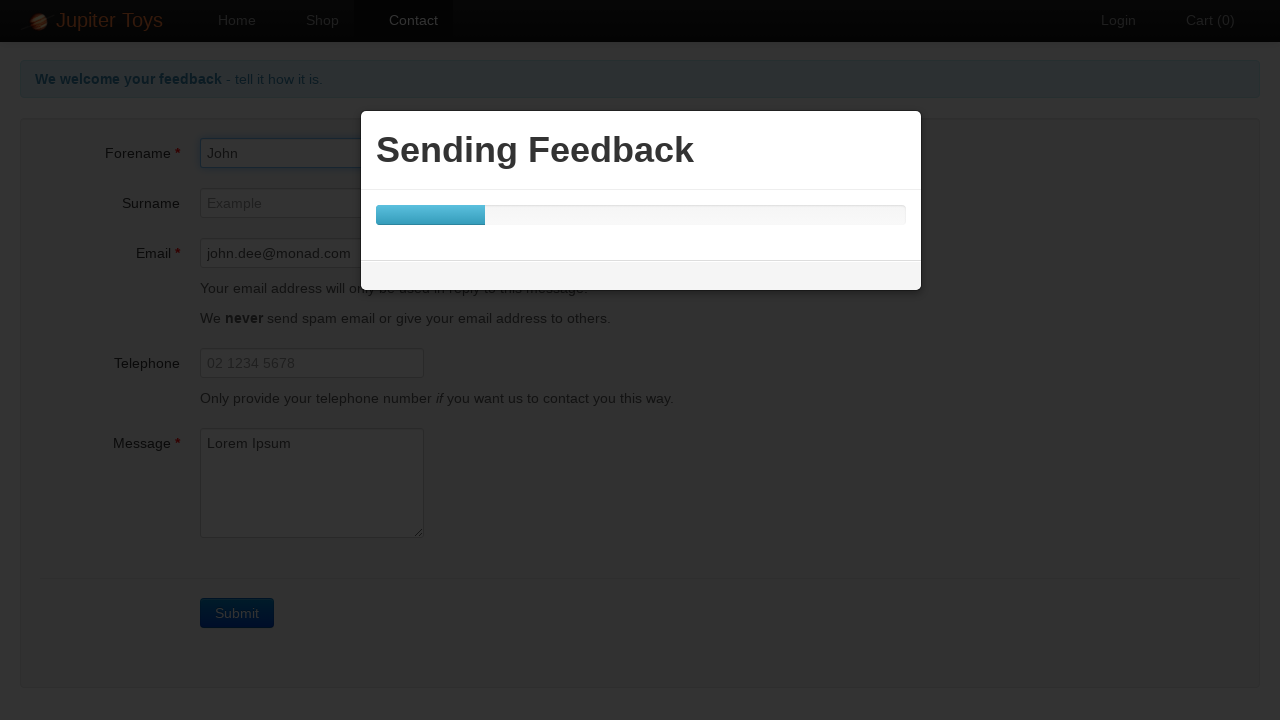